Tests the date of birth picker on the DemoQA practice form by clicking the date input field and selecting a month from the dropdown.

Starting URL: https://demoqa.com/automation-practice-form

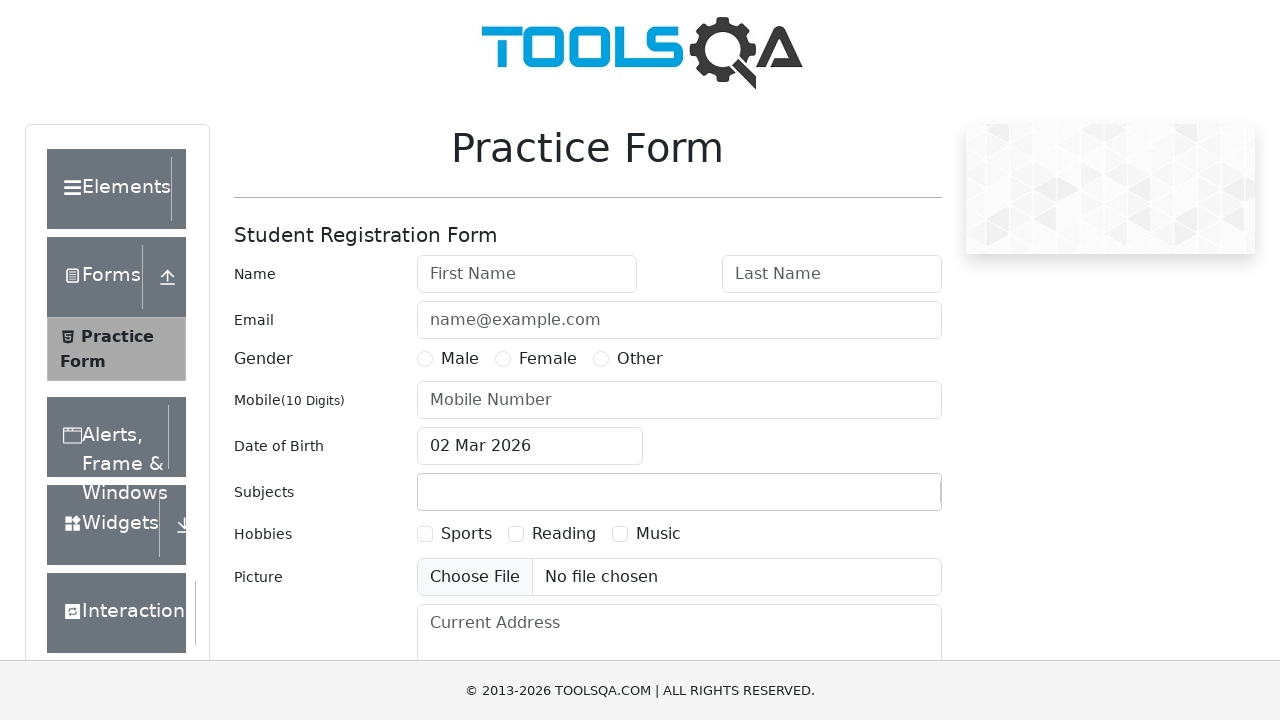

Scrolled down 400px to make date picker visible
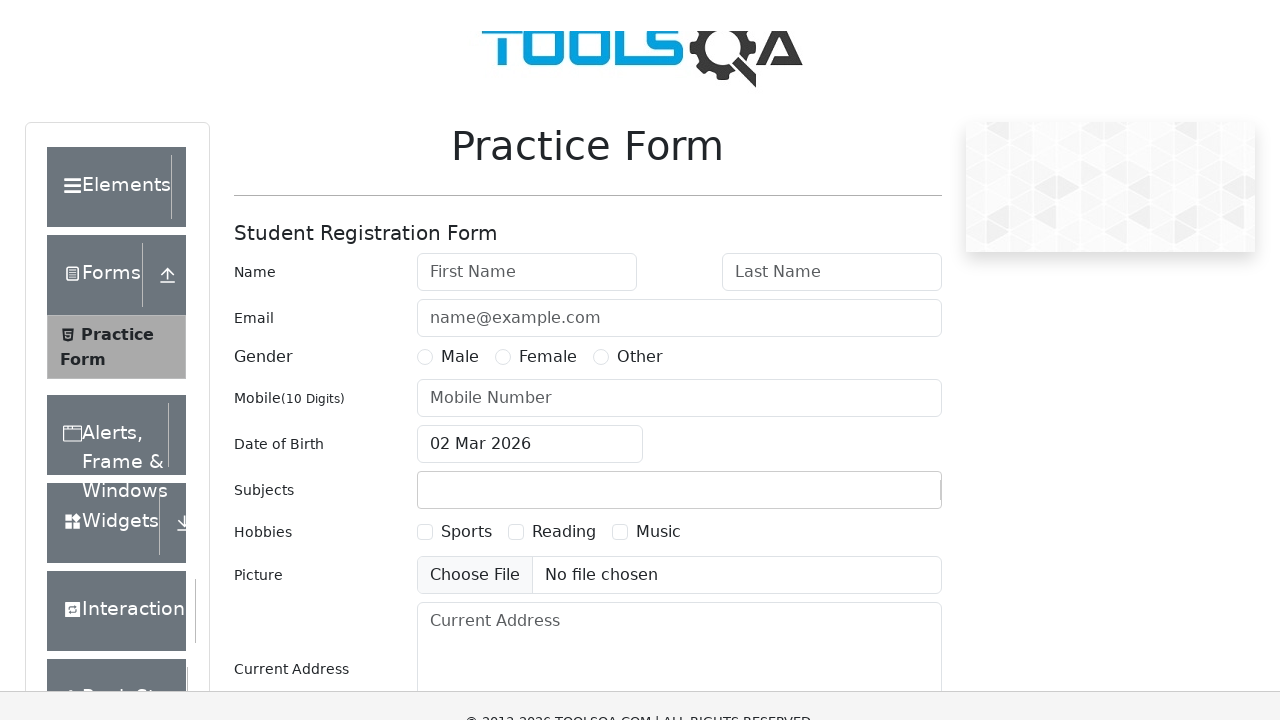

Clicked on the date of birth input field to open the date picker at (530, 118) on #dateOfBirthInput
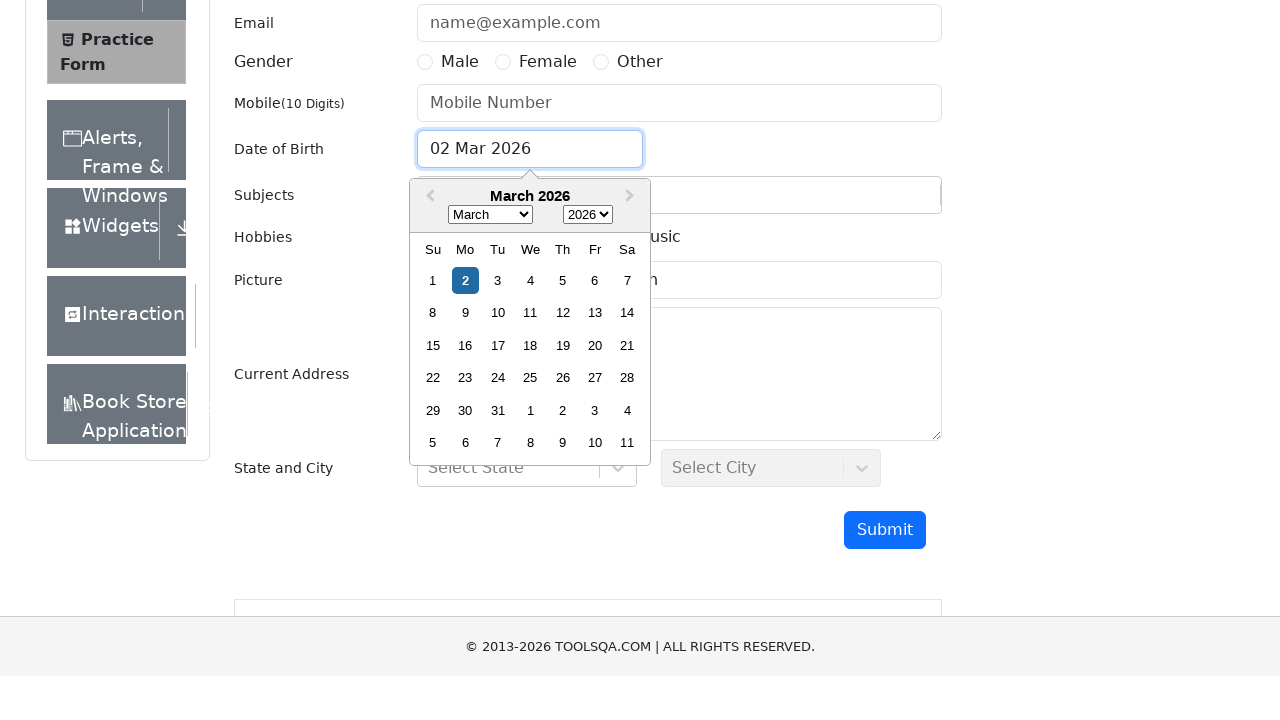

Selected January (first month) from the month dropdown in the date picker on .react-datepicker__month-select
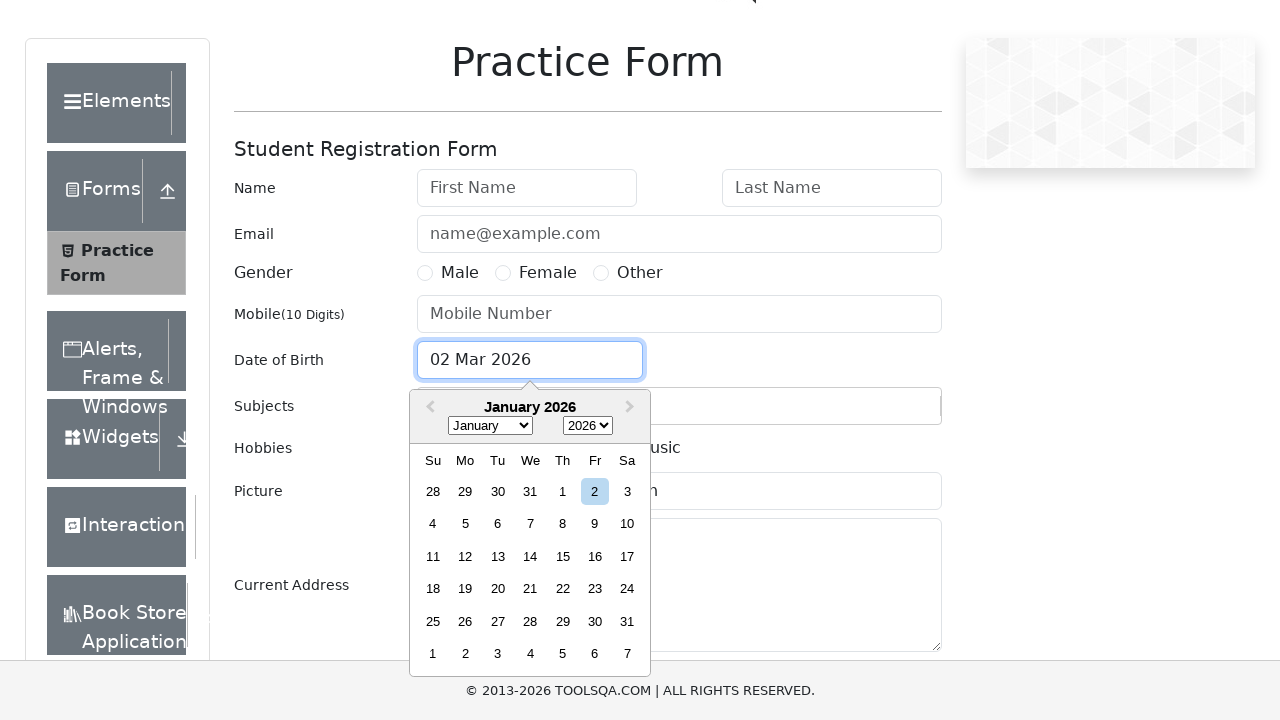

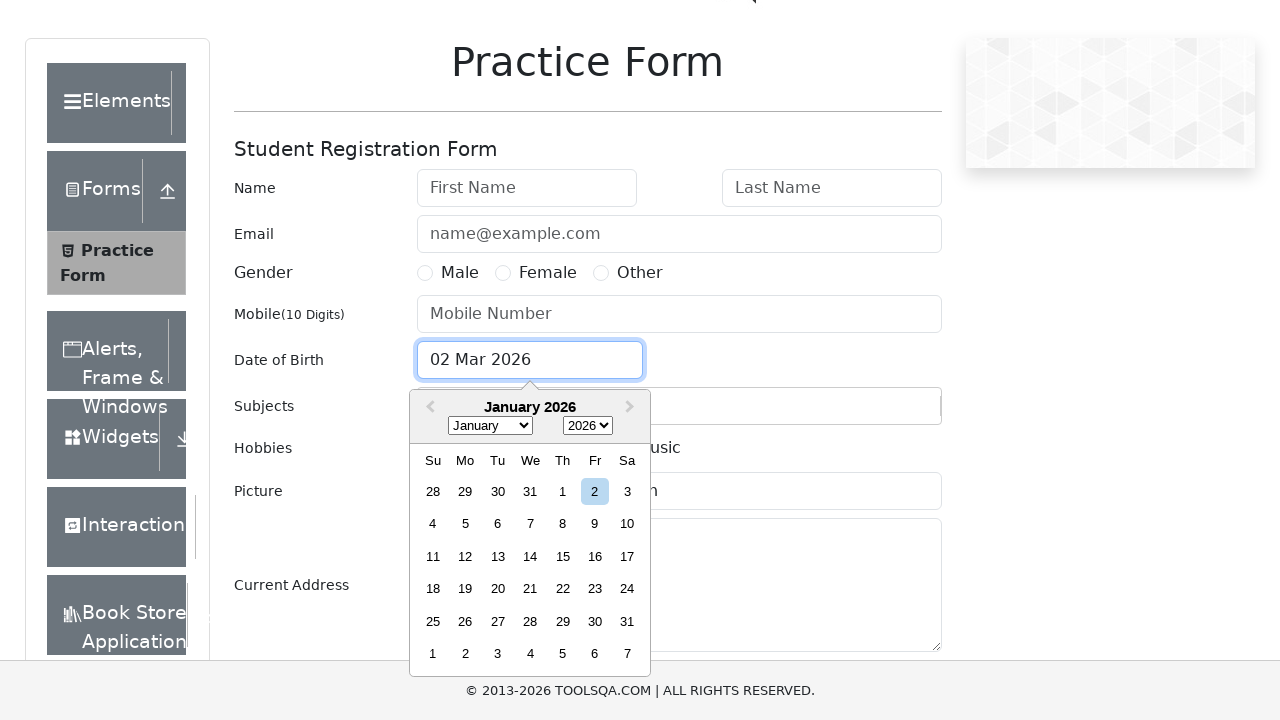